Tests mouse drag and drop functionality by dragging a price slider element horizontally by a specified offset (-100 pixels on x-axis)

Starting URL: http://omayo.blogspot.com/p/page3.html

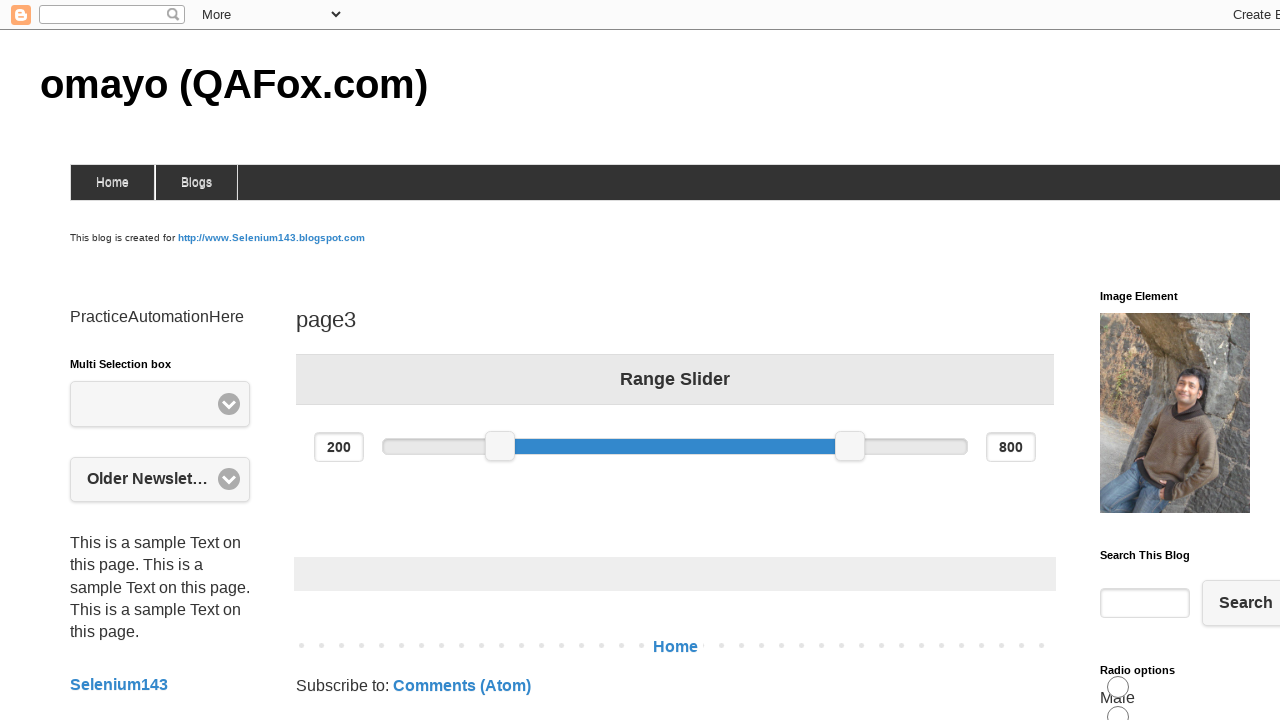

Located minimum price slider handle element
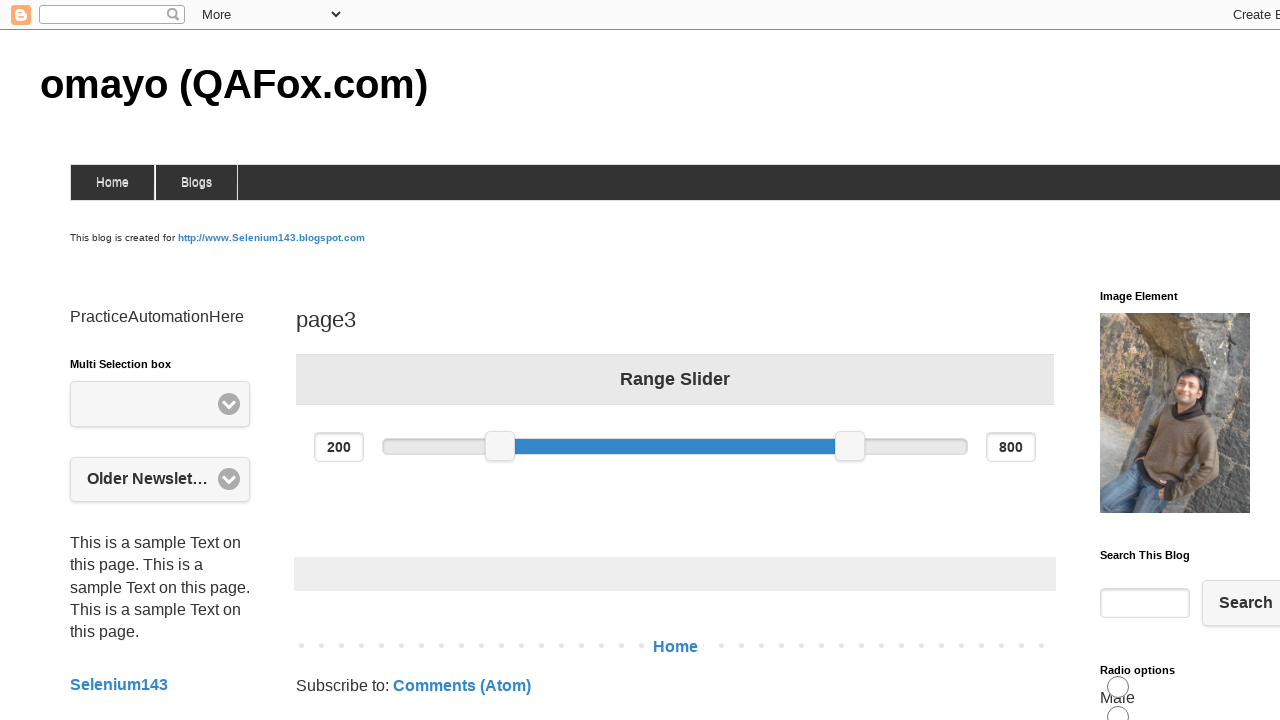

Minimum price slider is now visible
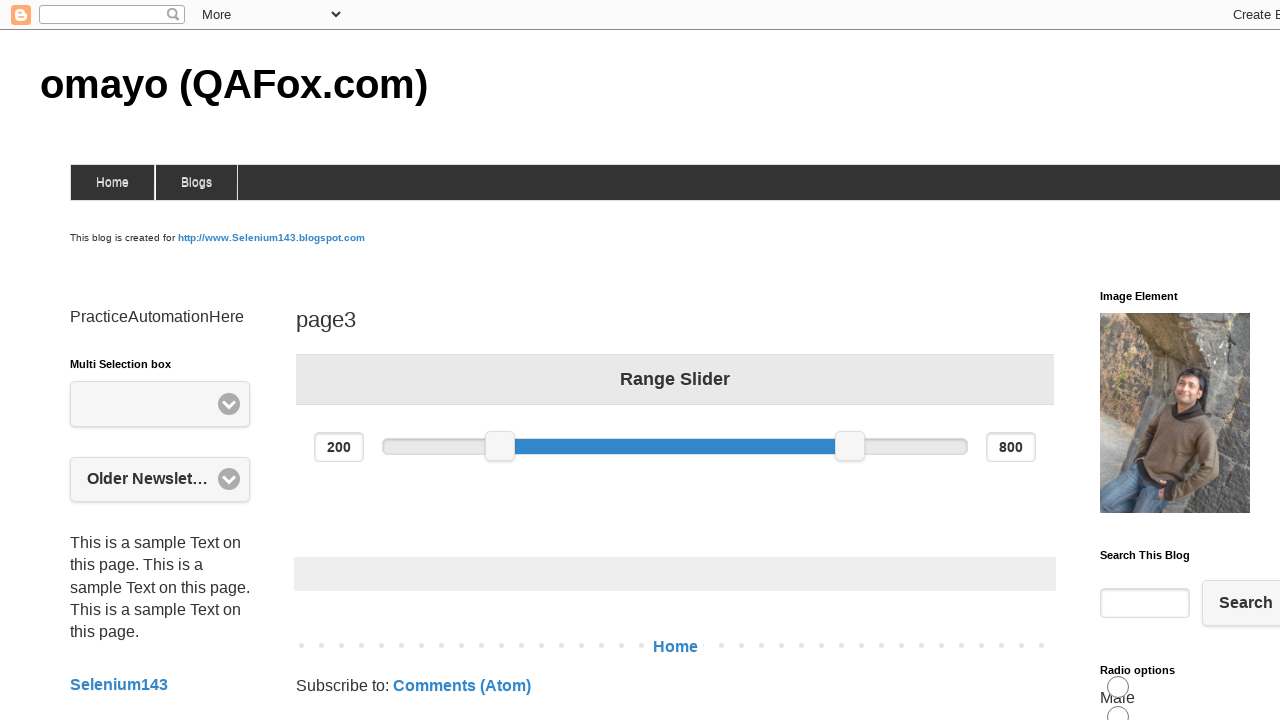

Retrieved bounding box coordinates of slider handle
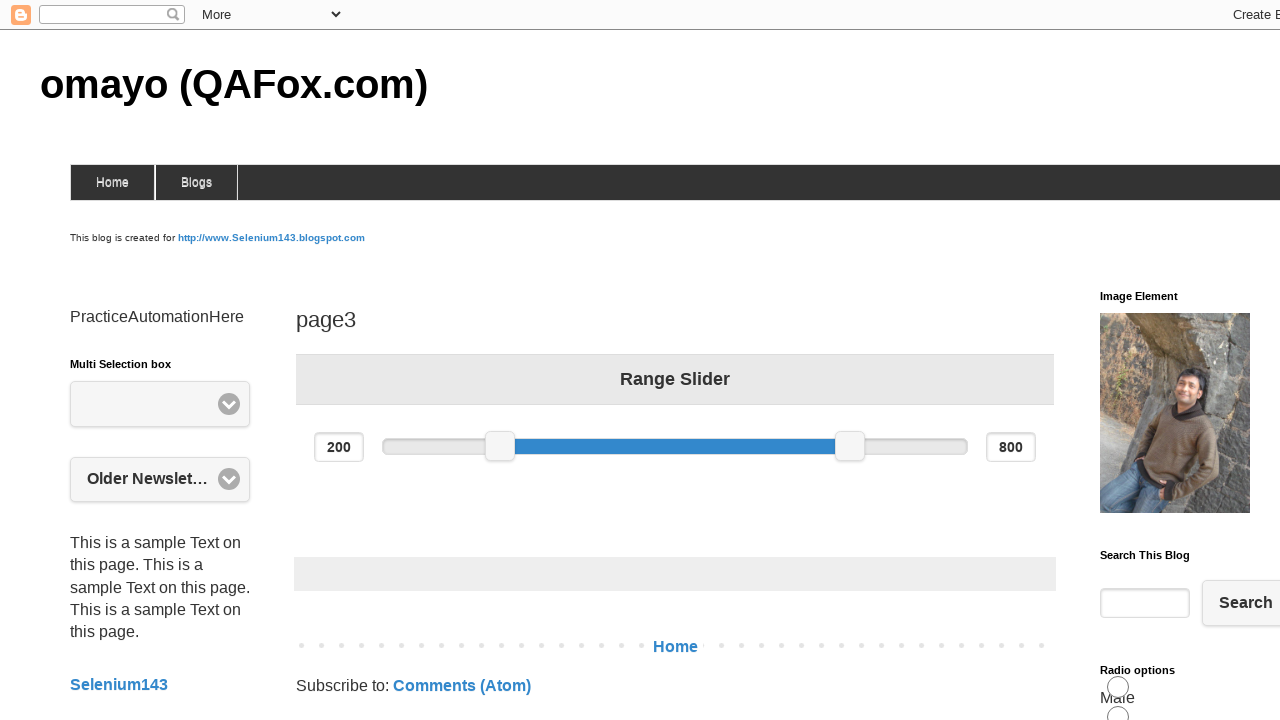

Moved mouse to center of price slider handle at (500, 446)
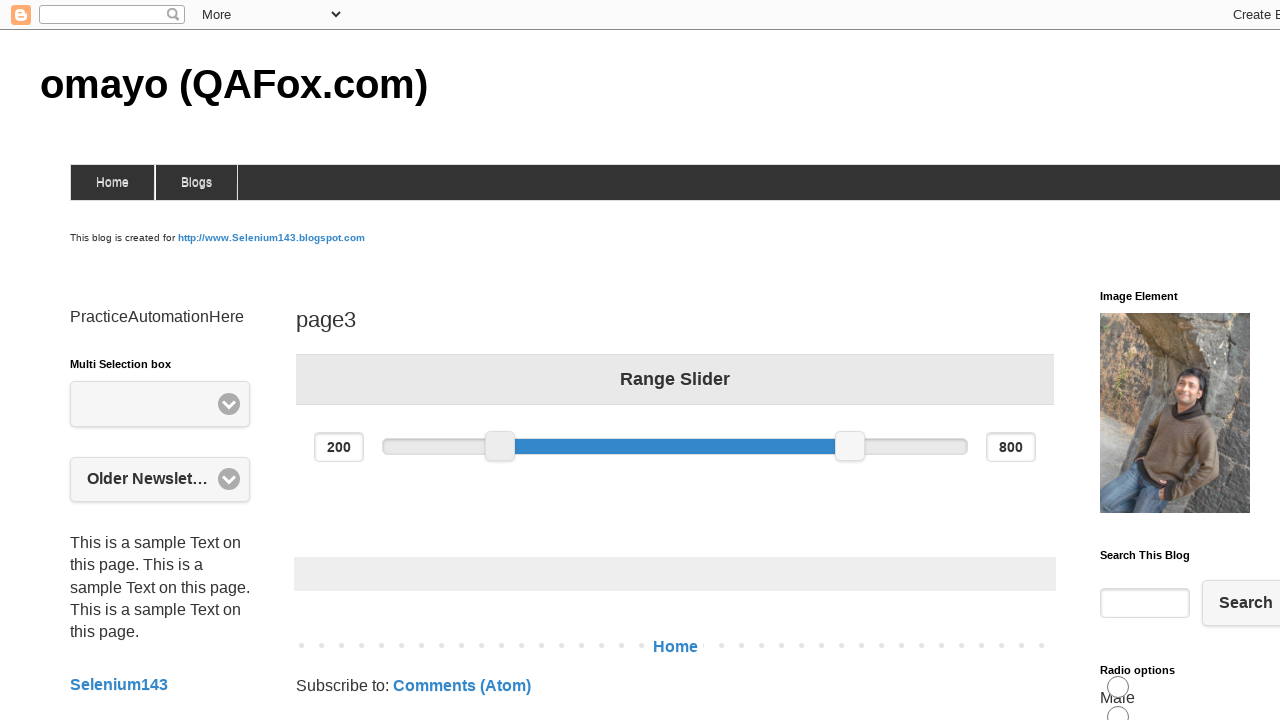

Pressed mouse button down to start drag operation at (500, 446)
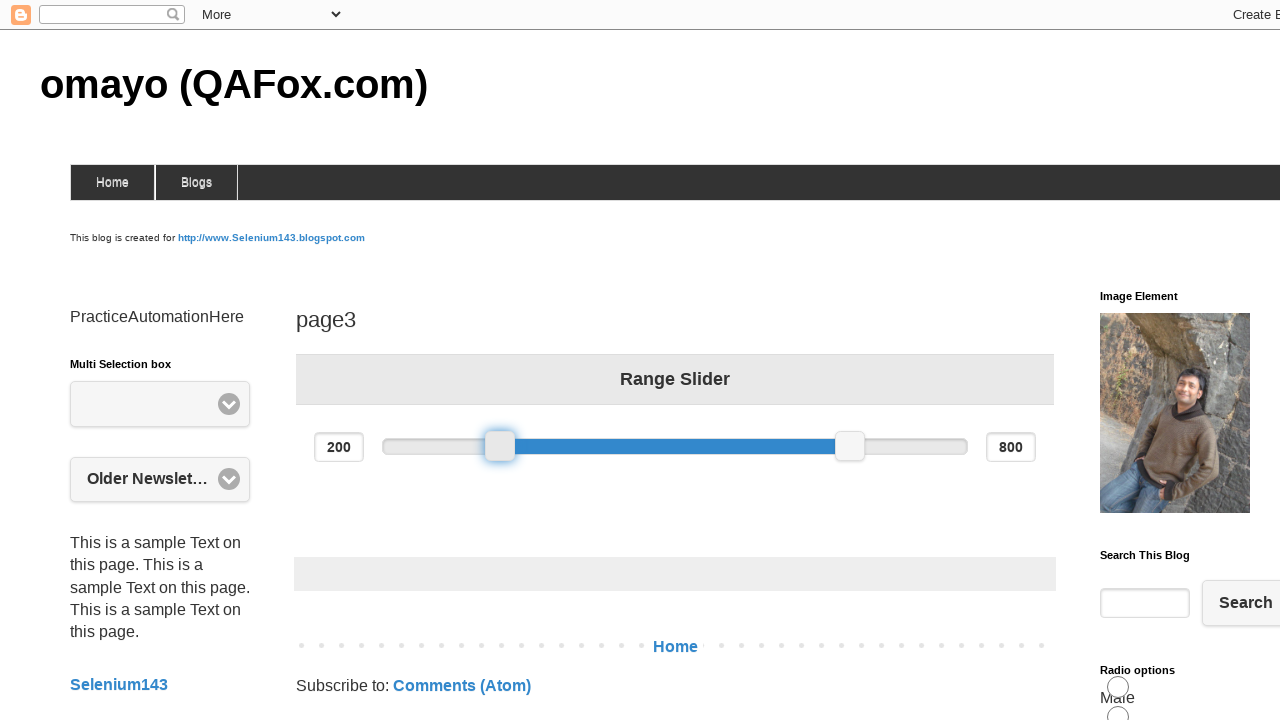

Dragged slider 100 pixels to the left at (400, 446)
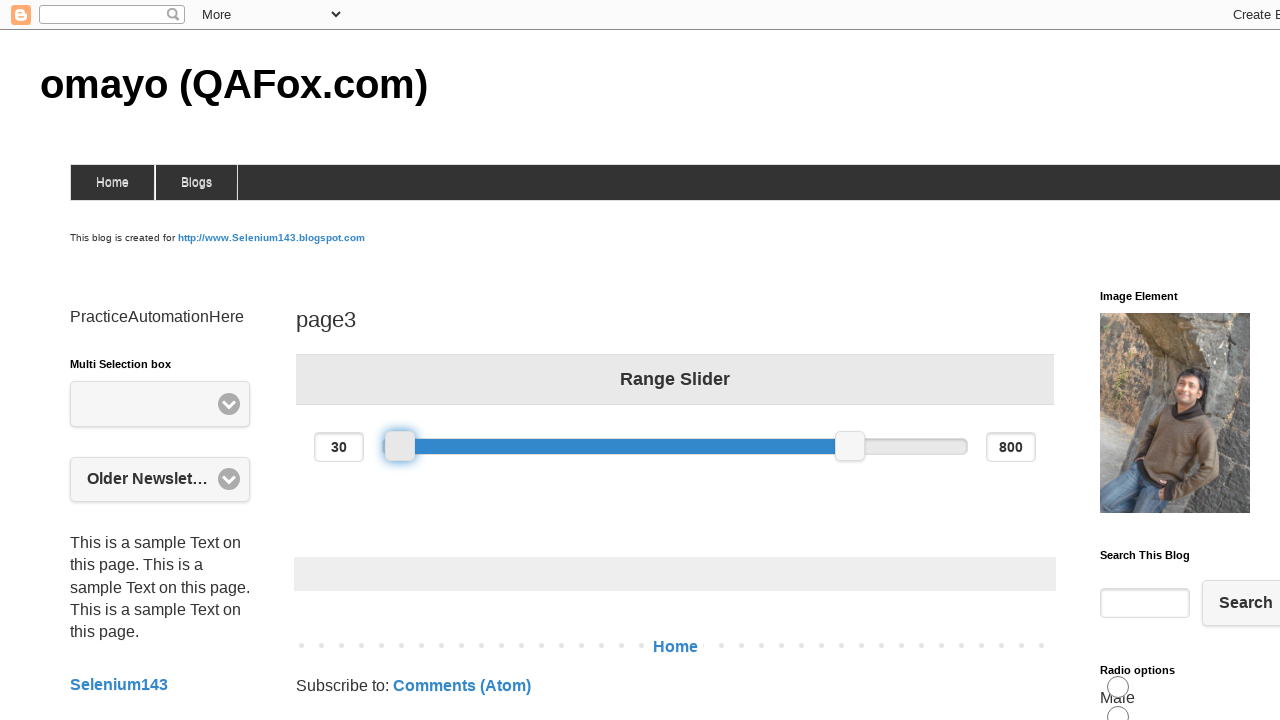

Released mouse button to complete drag and drop operation at (400, 446)
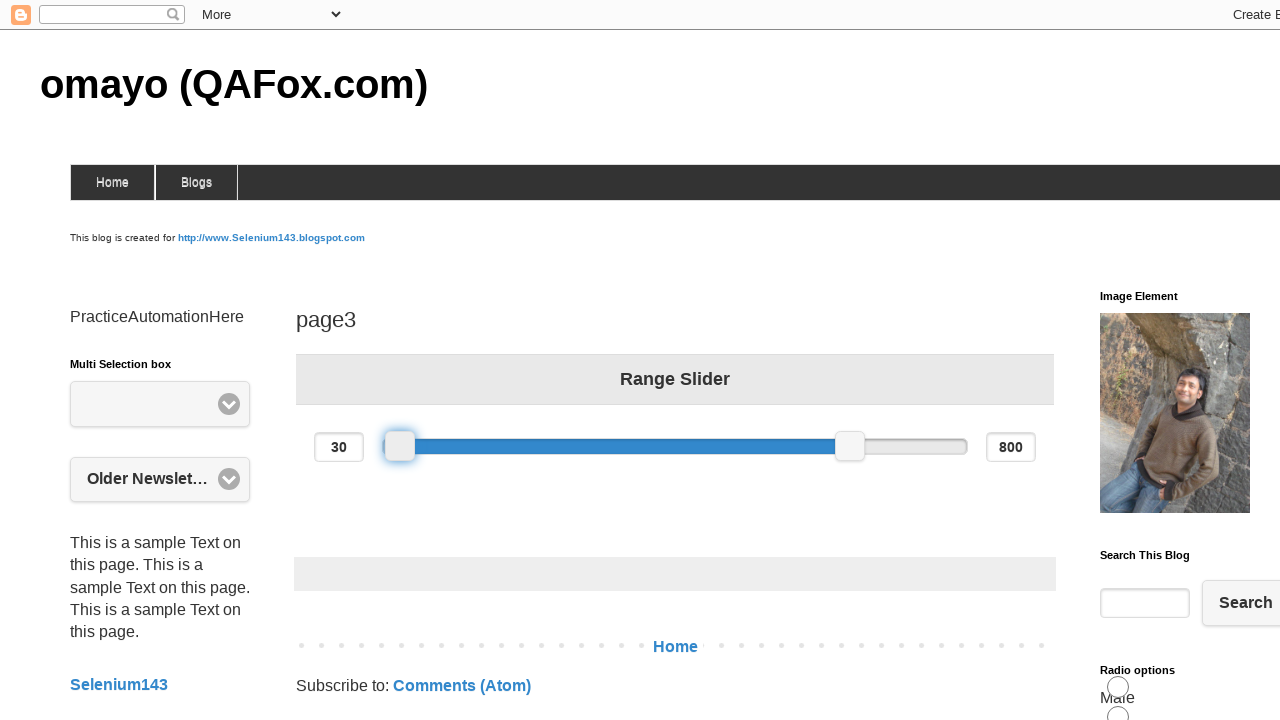

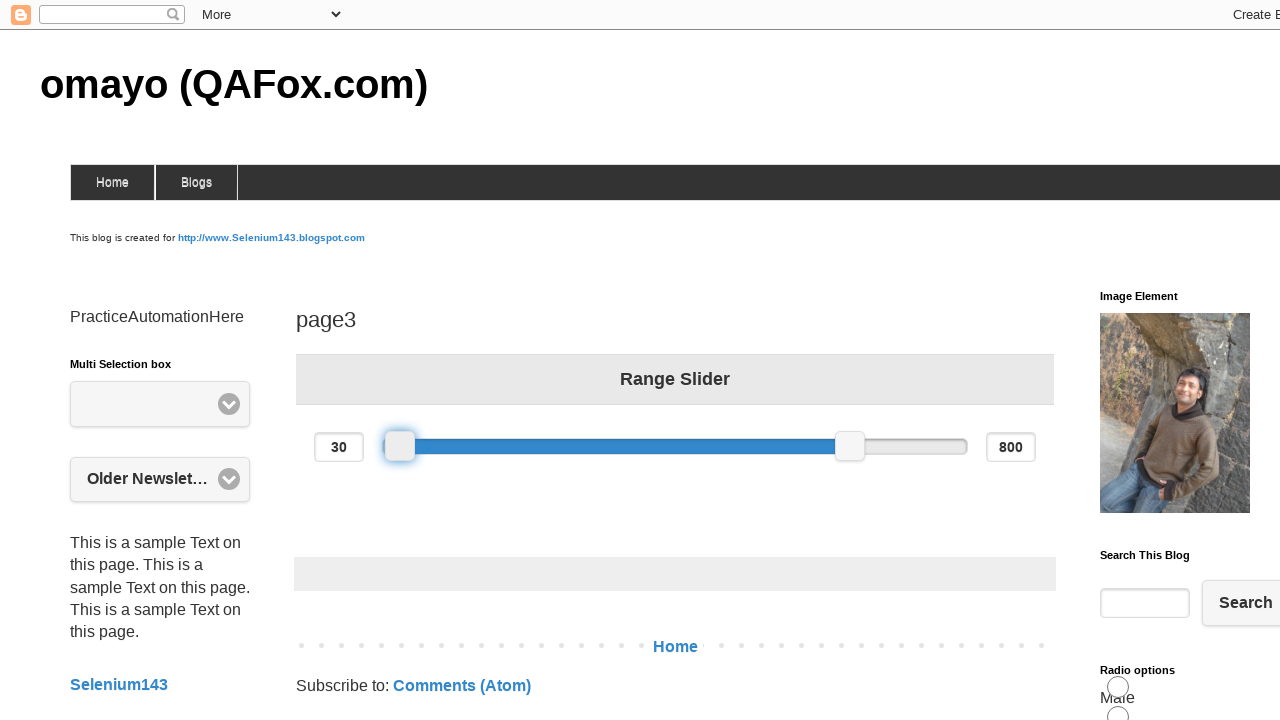